Navigates to the W3Schools HTML tables tutorial page and maximizes the browser window to view HTML table examples.

Starting URL: https://www.w3schools.com/html/html_tables.asp

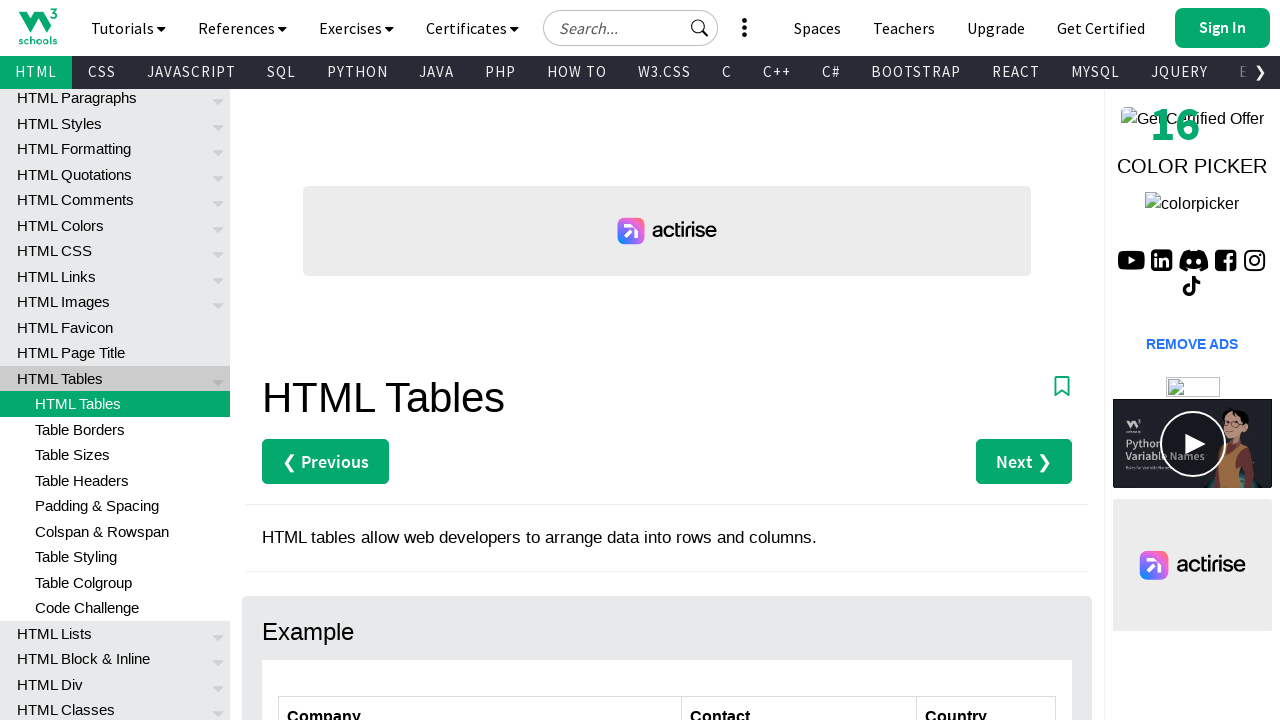

Navigated to W3Schools HTML tables tutorial page
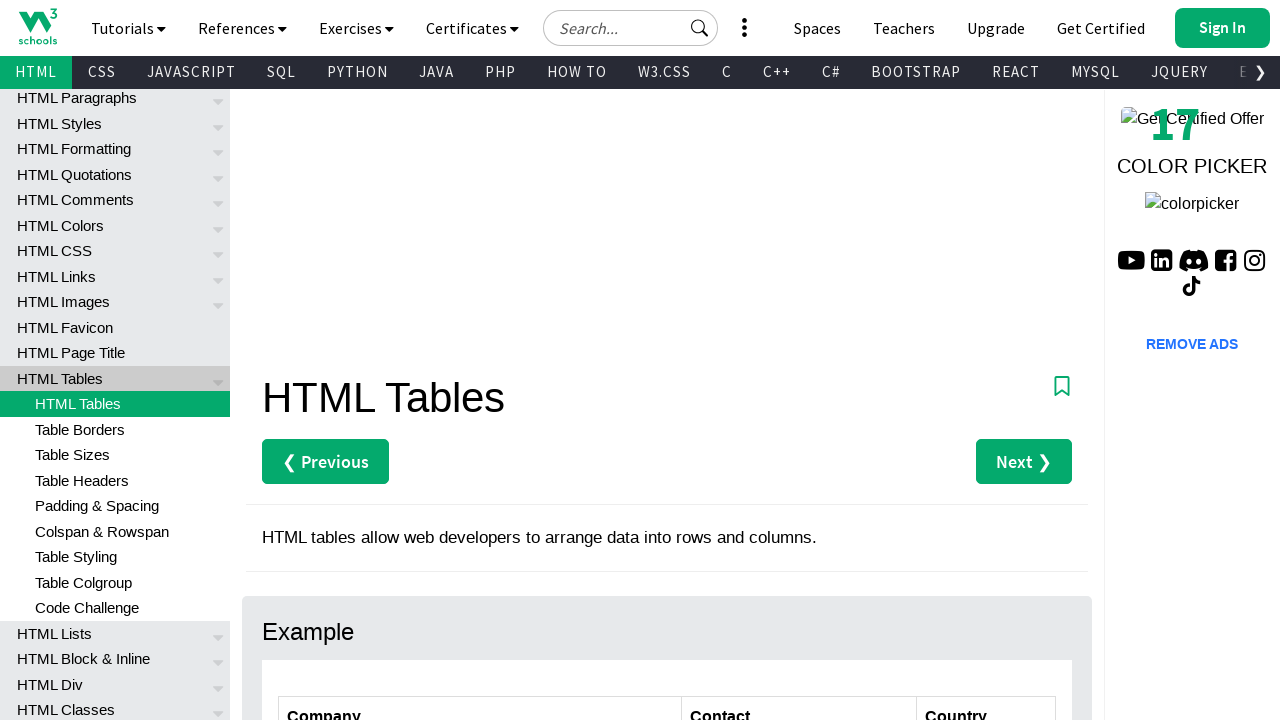

Maximized browser window to 1920x1080
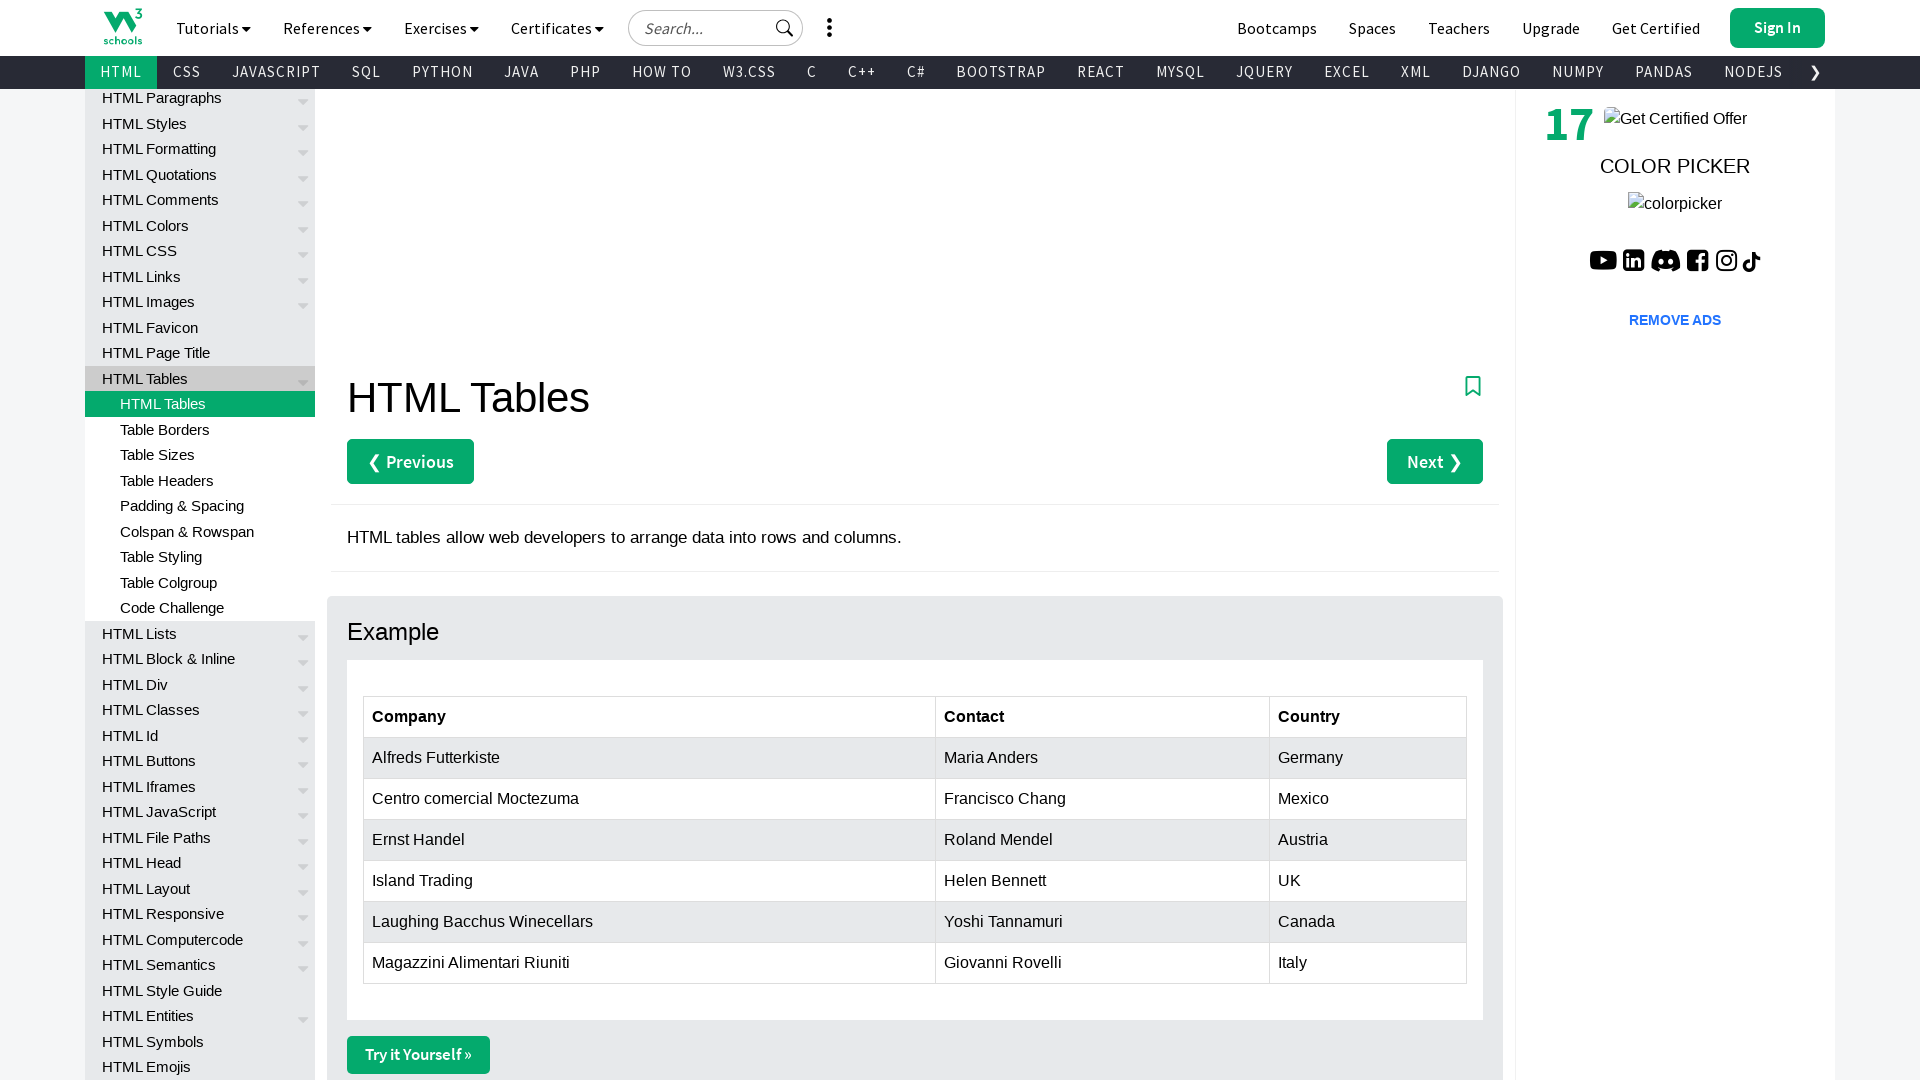

HTML table examples loaded and visible on page
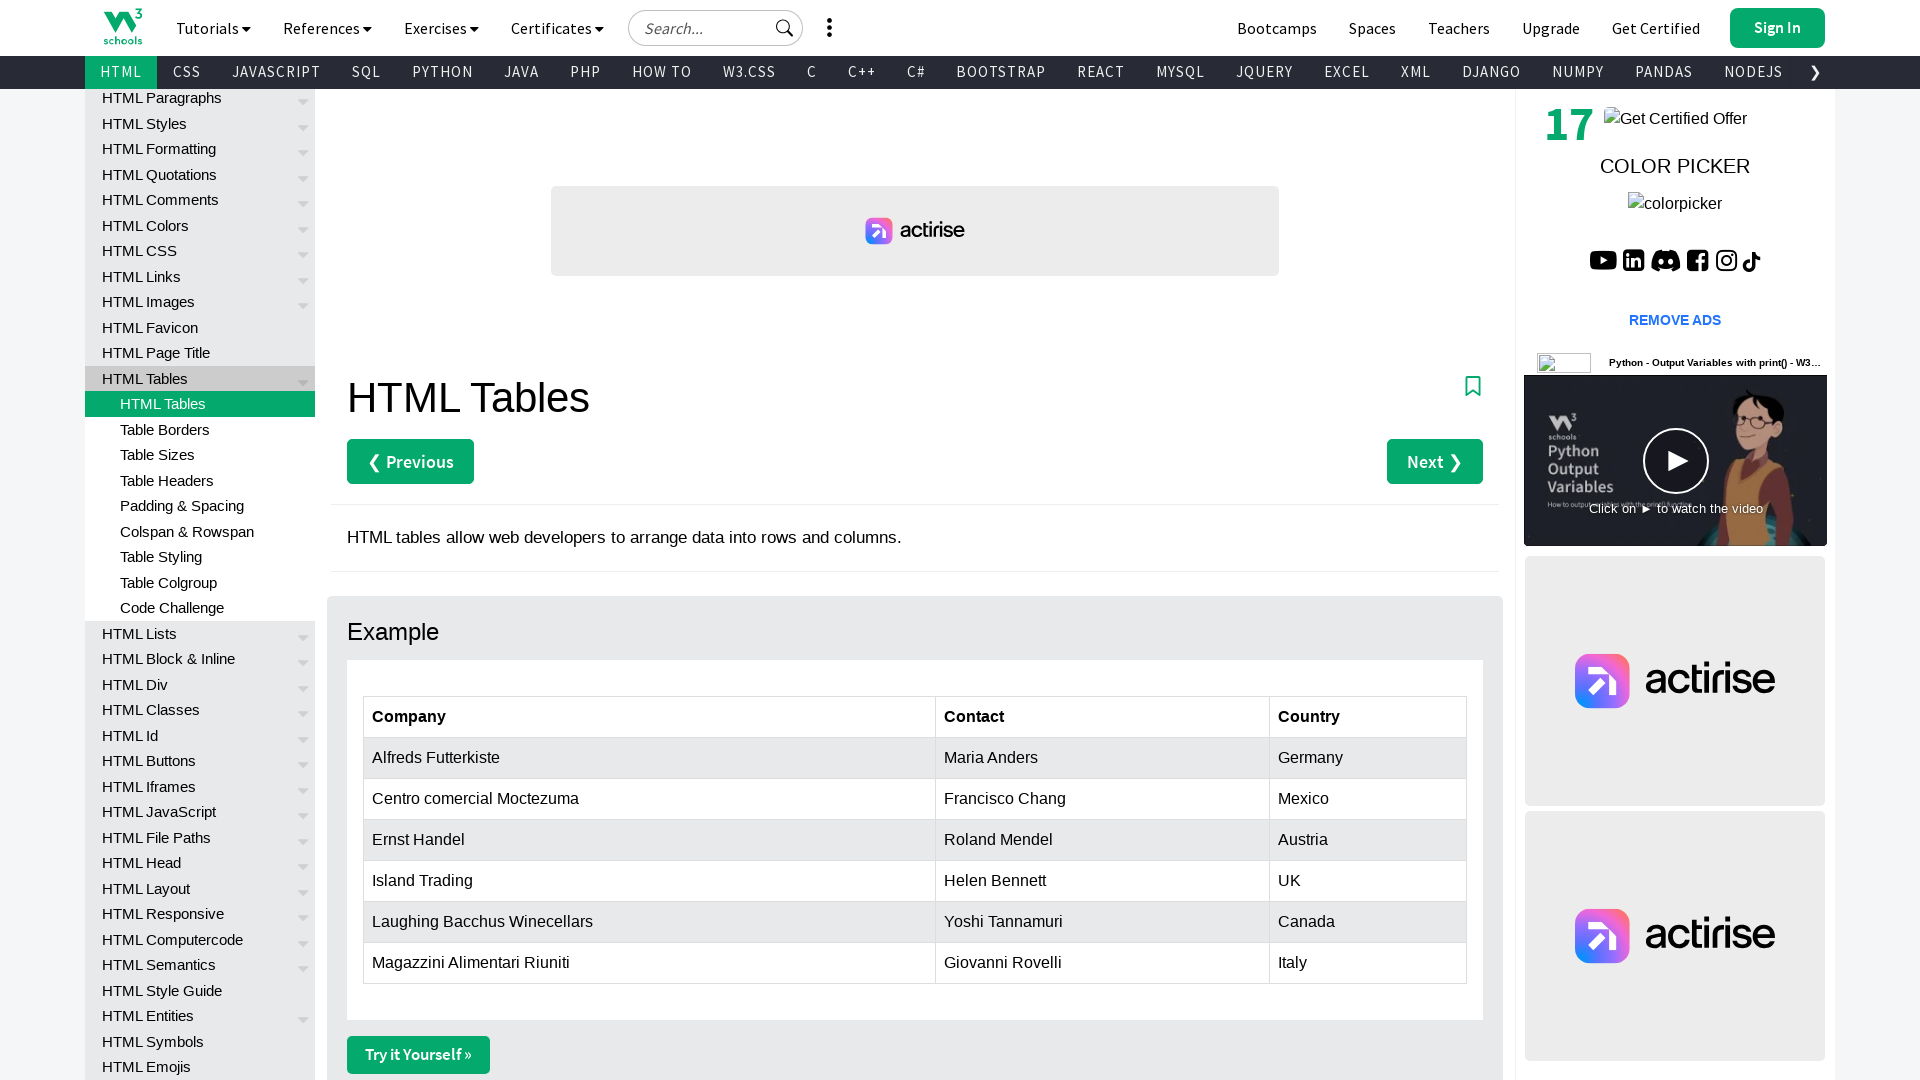

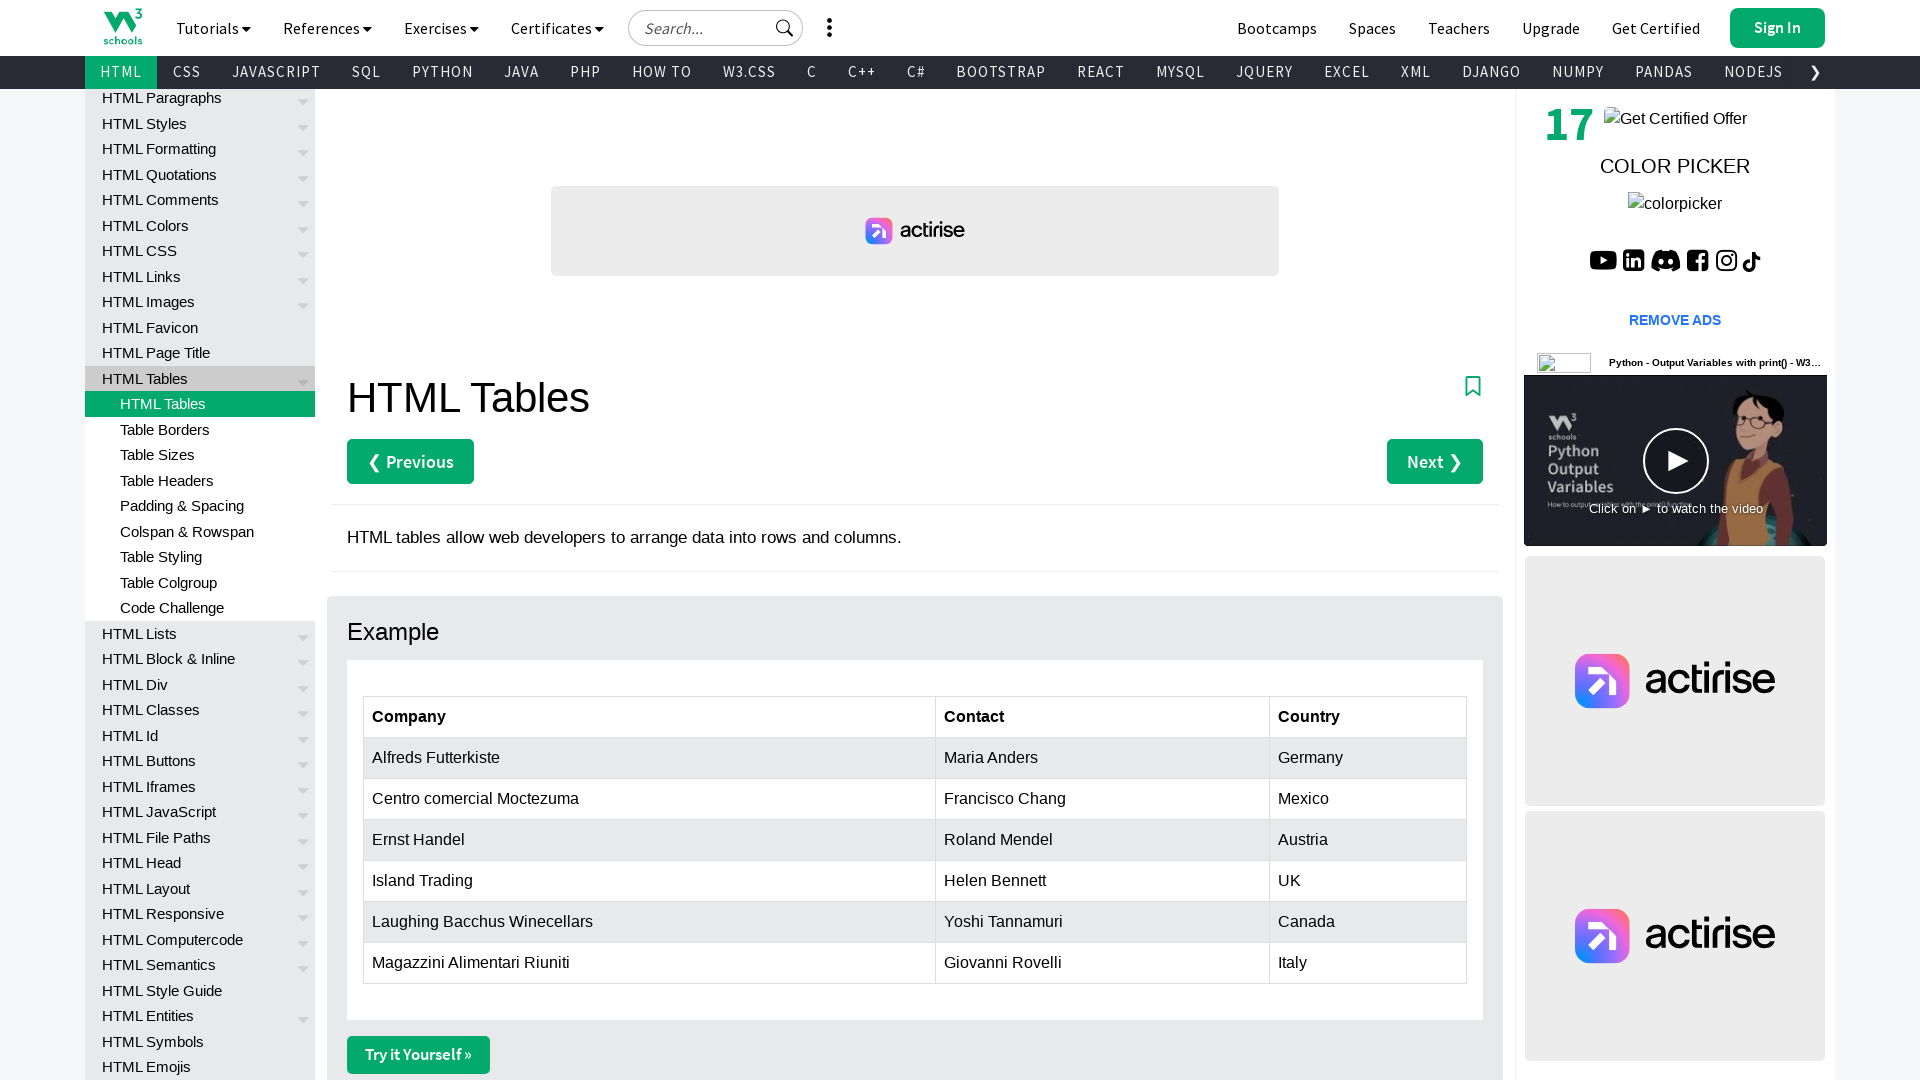